Tests dynamic element addition by clicking a button and verifying the new element appears

Starting URL: https://www.selenium.dev/selenium/web/dynamic.html

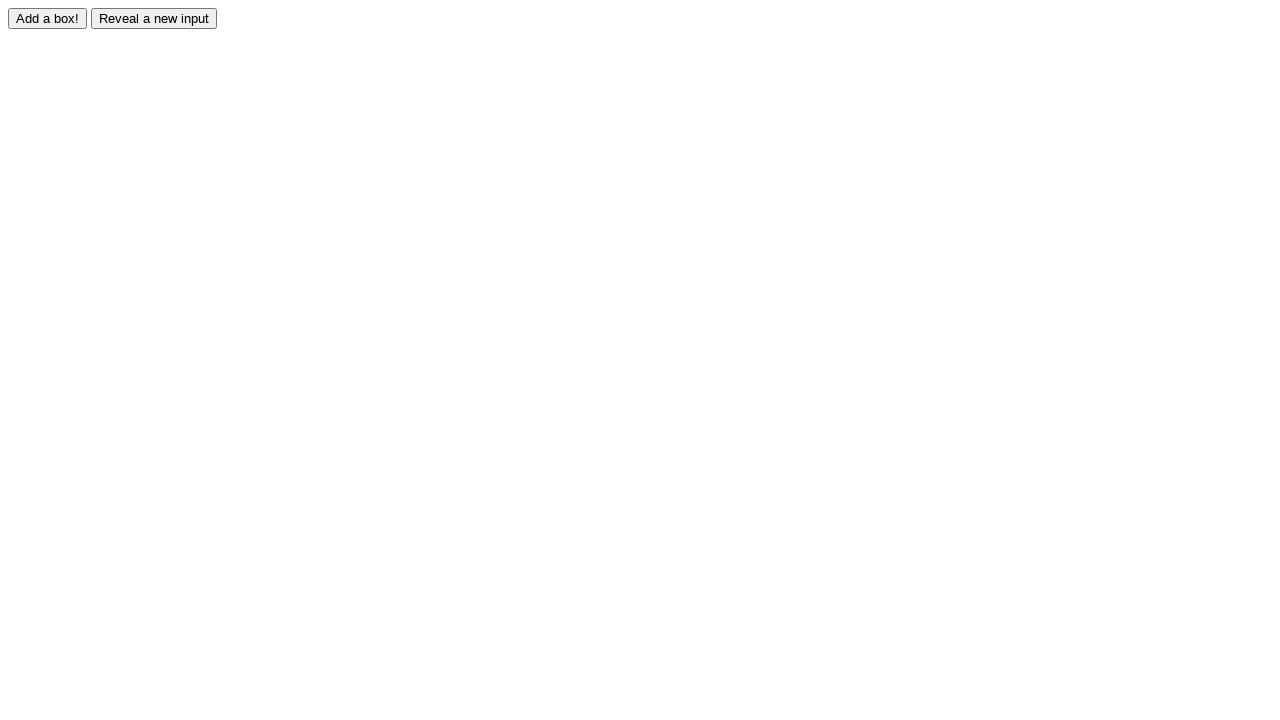

Navigated to dynamic element test page
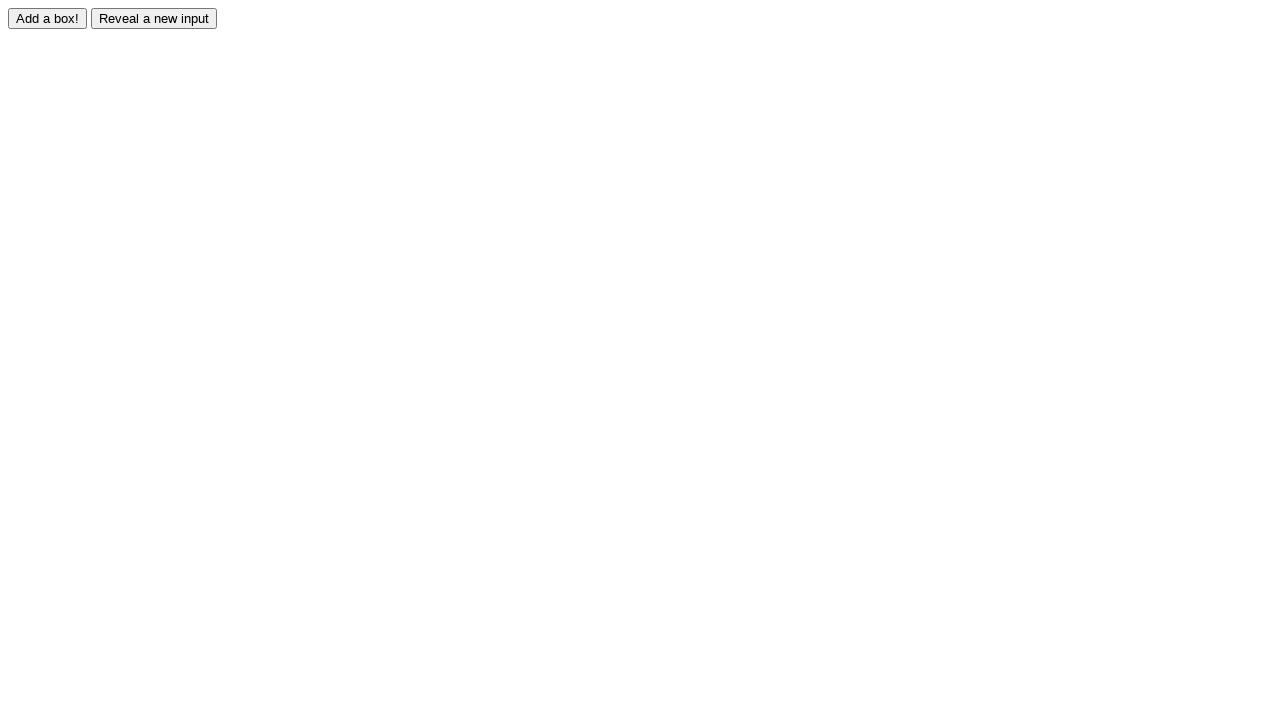

Clicked adder button to add new element at (48, 18) on #adder
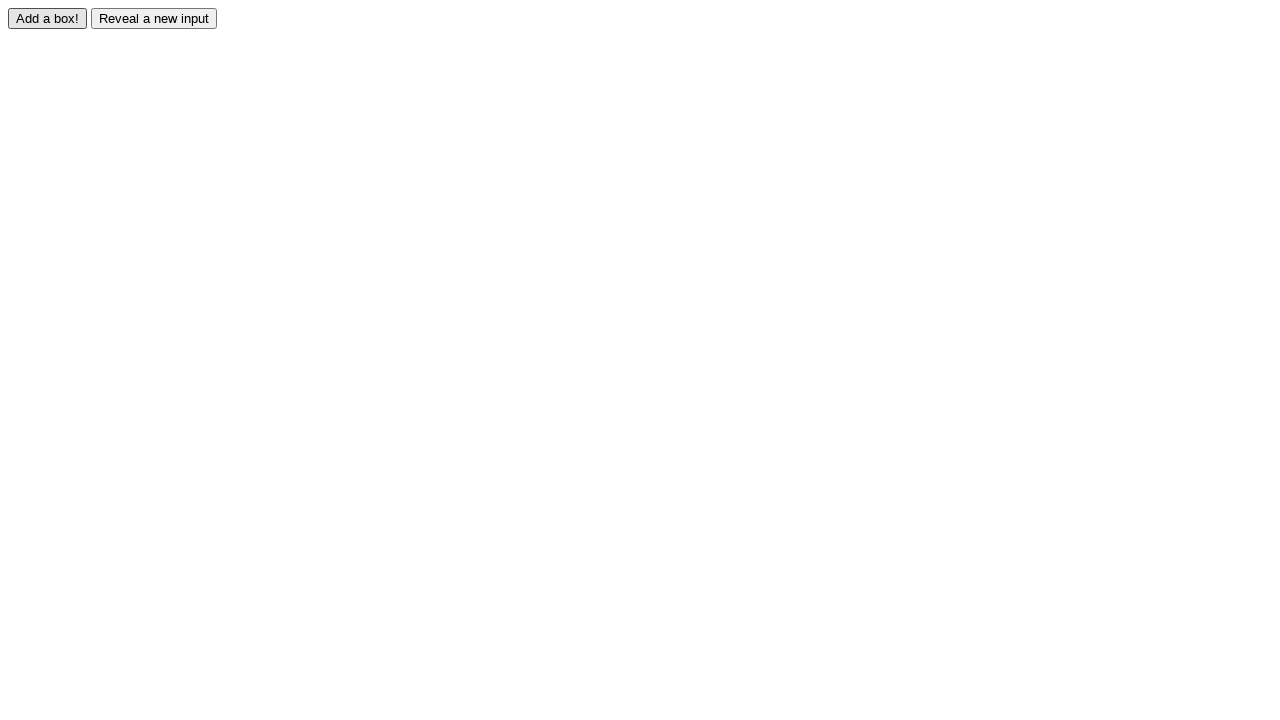

New element #box0 appeared on page
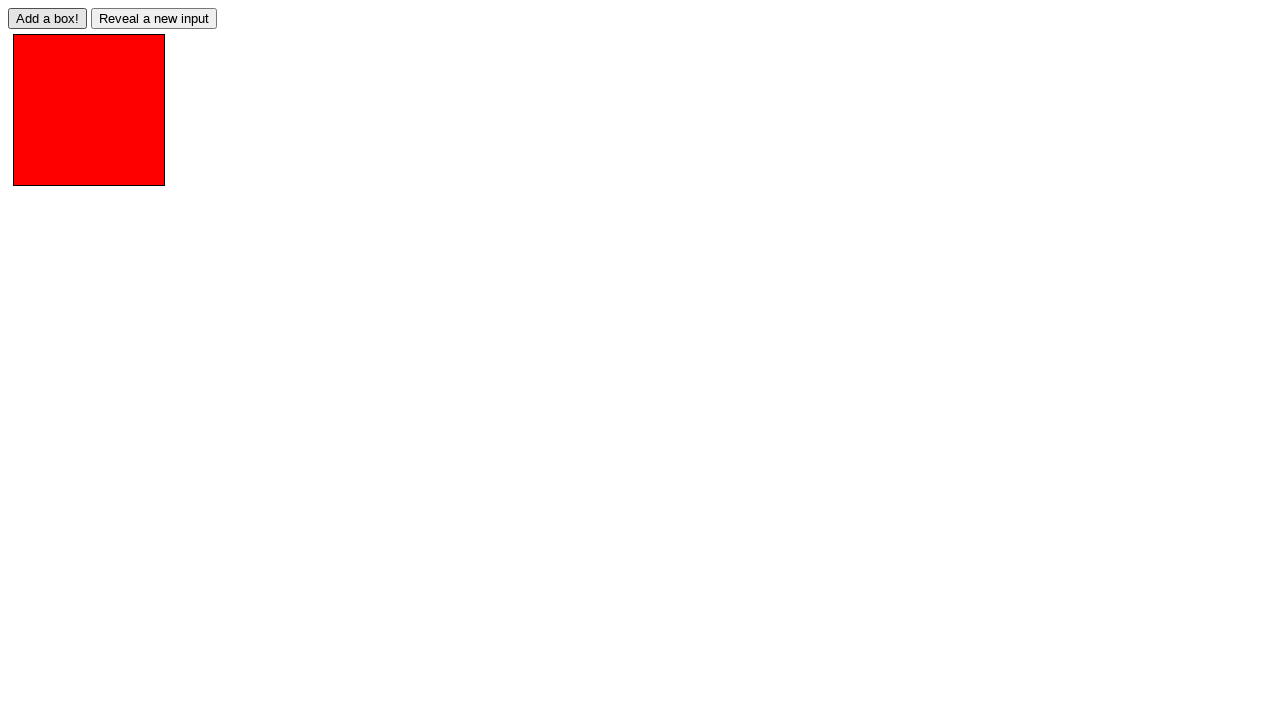

Retrieved color property of new element: 
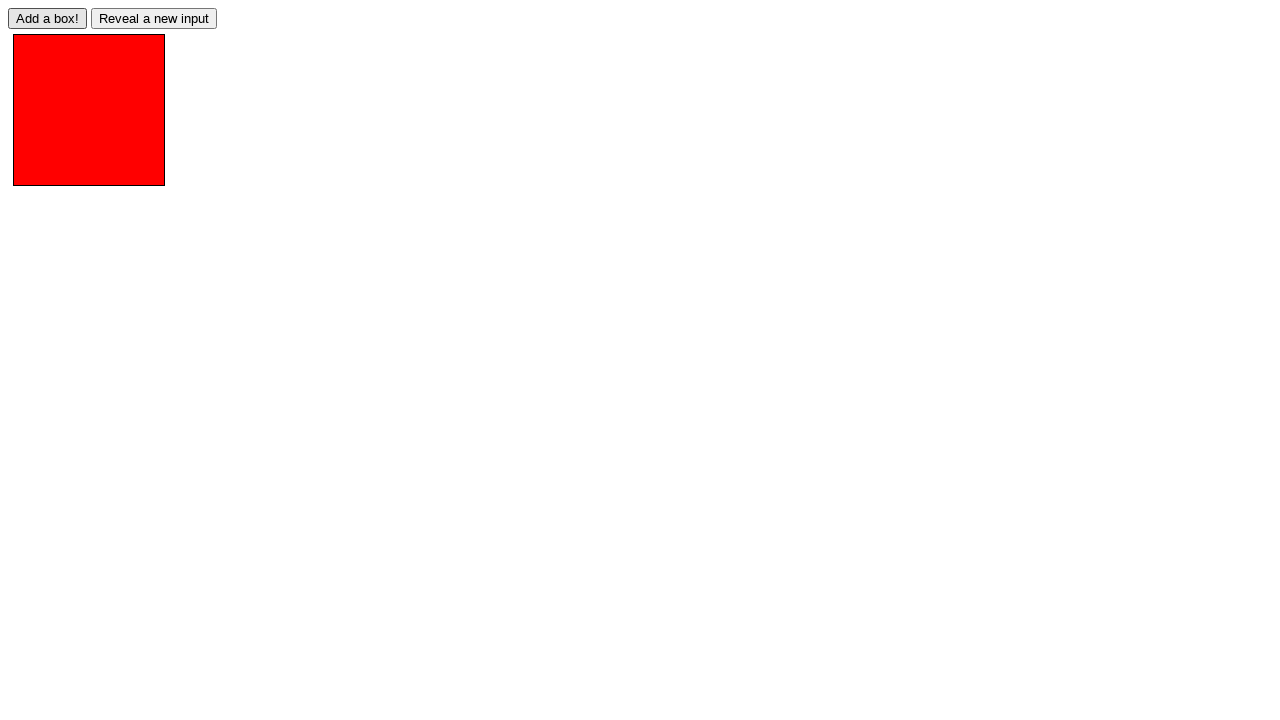

Printed color value to console
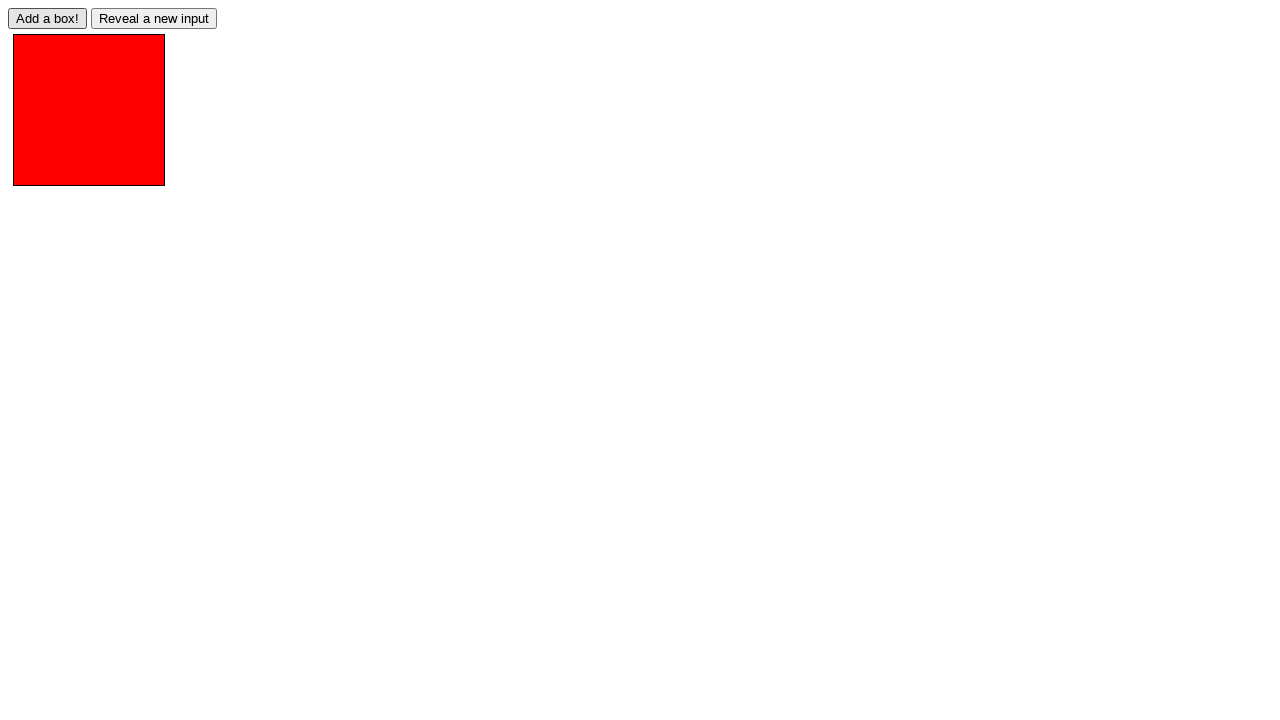

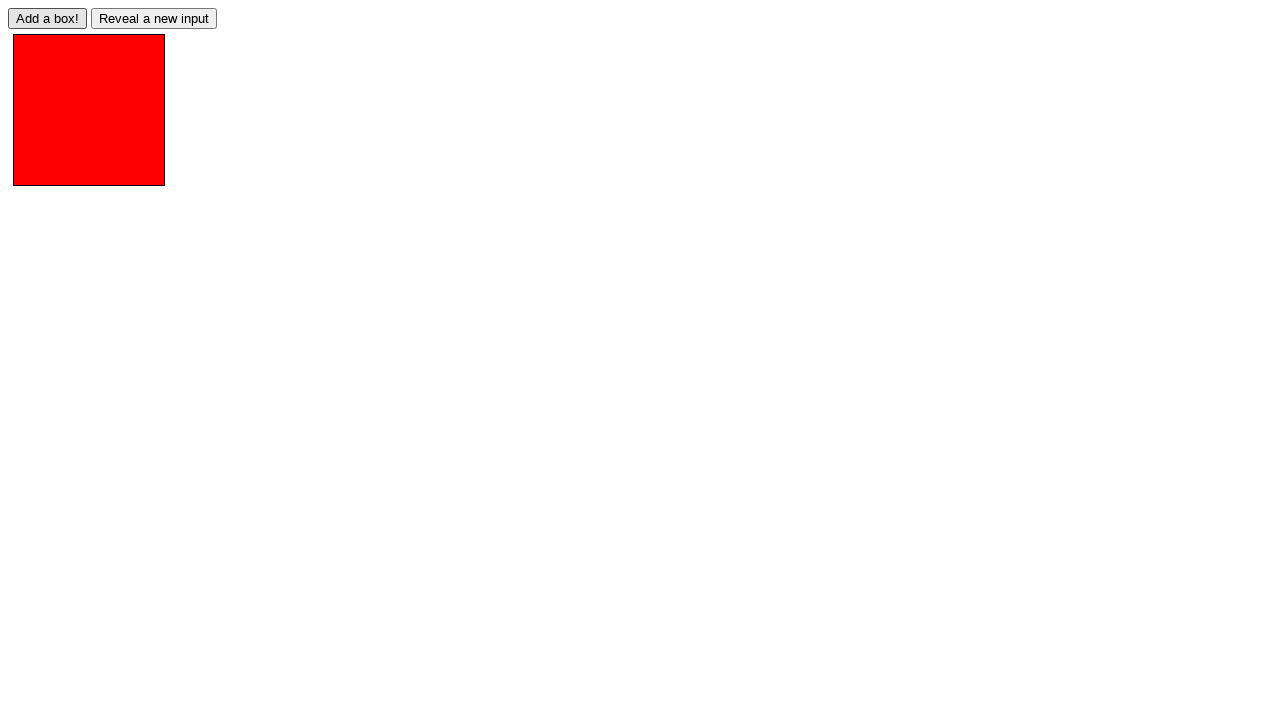